Navigates to the home page and then returns to the members page through the About menu

Starting URL: https://bauxiteresidue.ufma.br/pages/membros.php

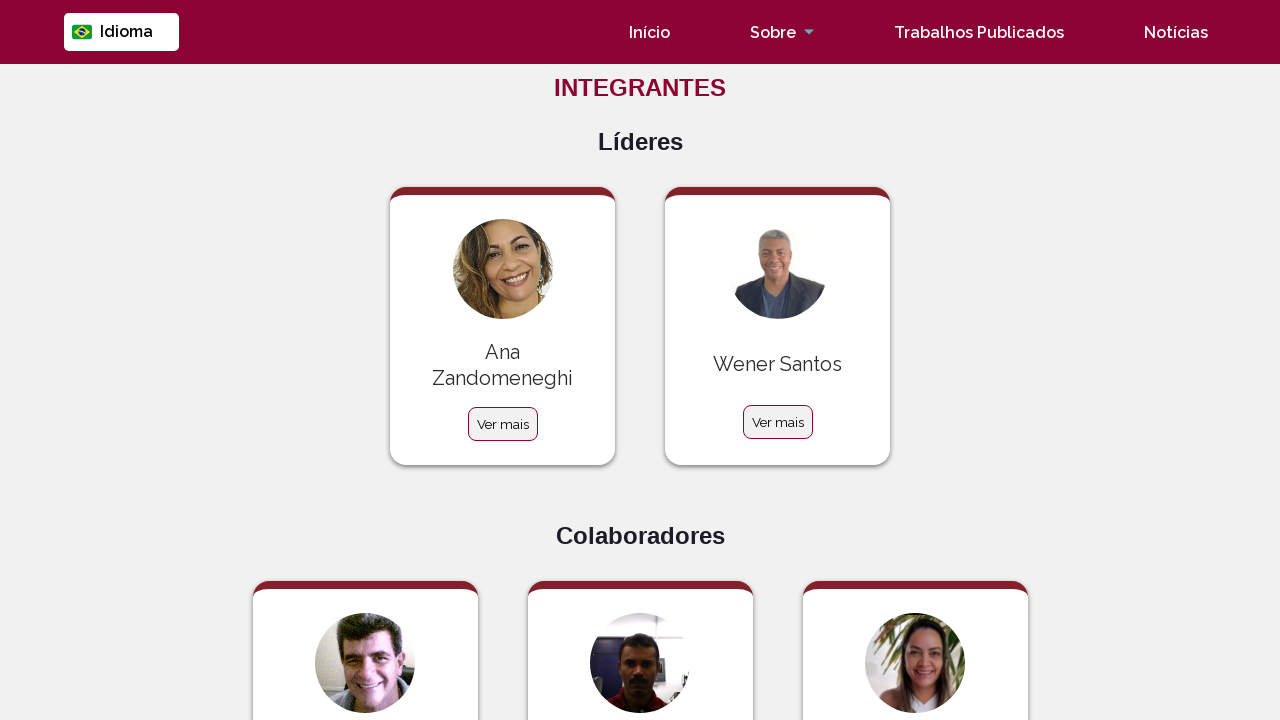

Clicked on Home (Início) button at (650, 32) on text=Início
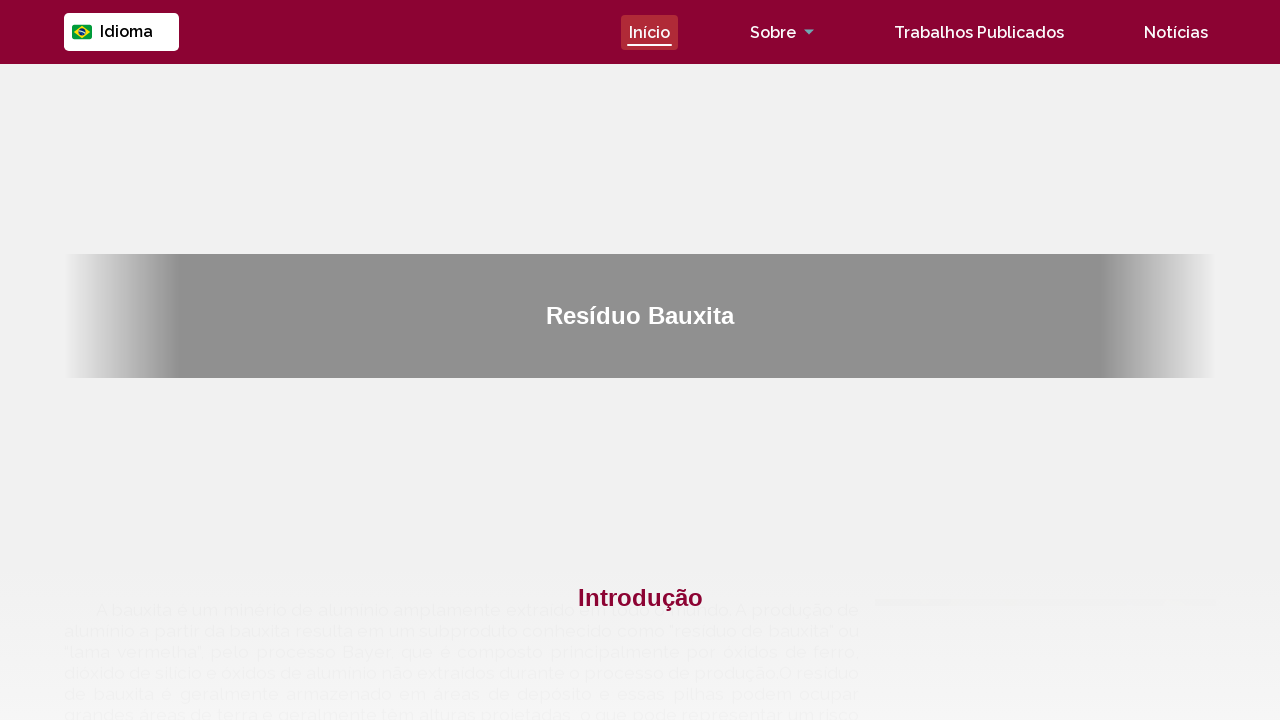

Clicked on About (Sobre) menu at (773, 32) on text=Sobre
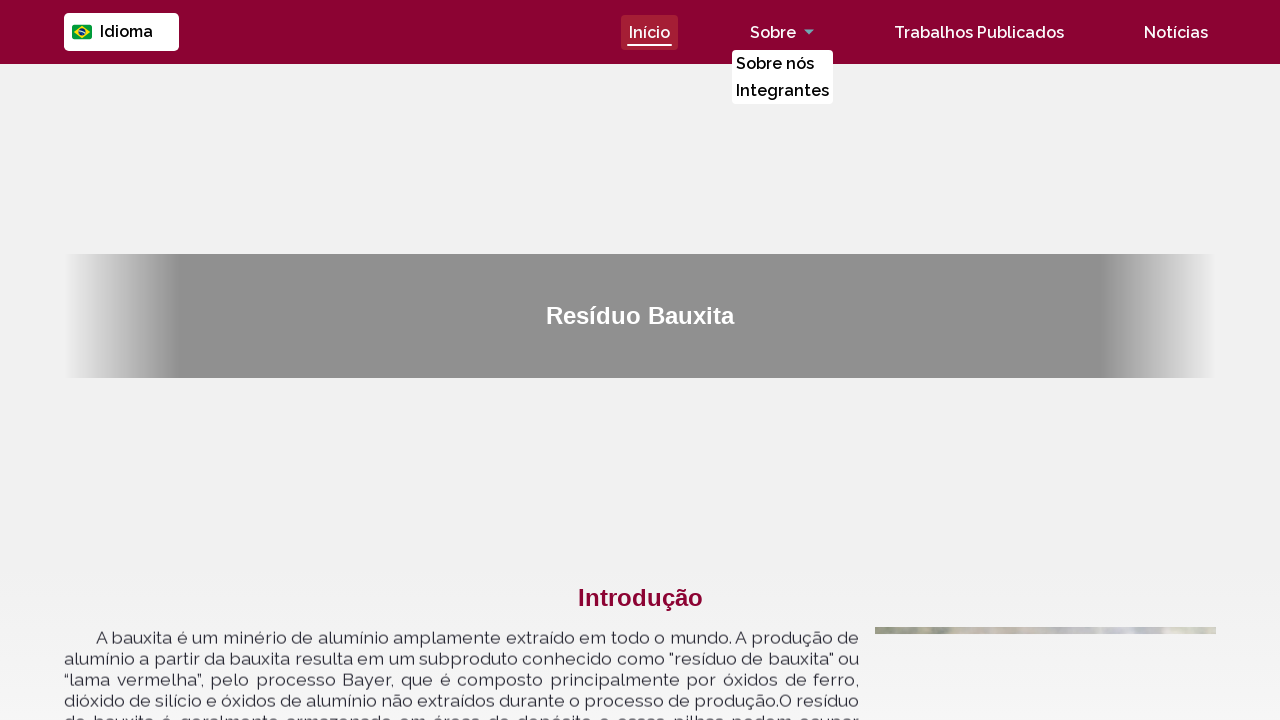

Clicked on Members (Integrantes) to return to members page at (782, 90) on text=Integrantes
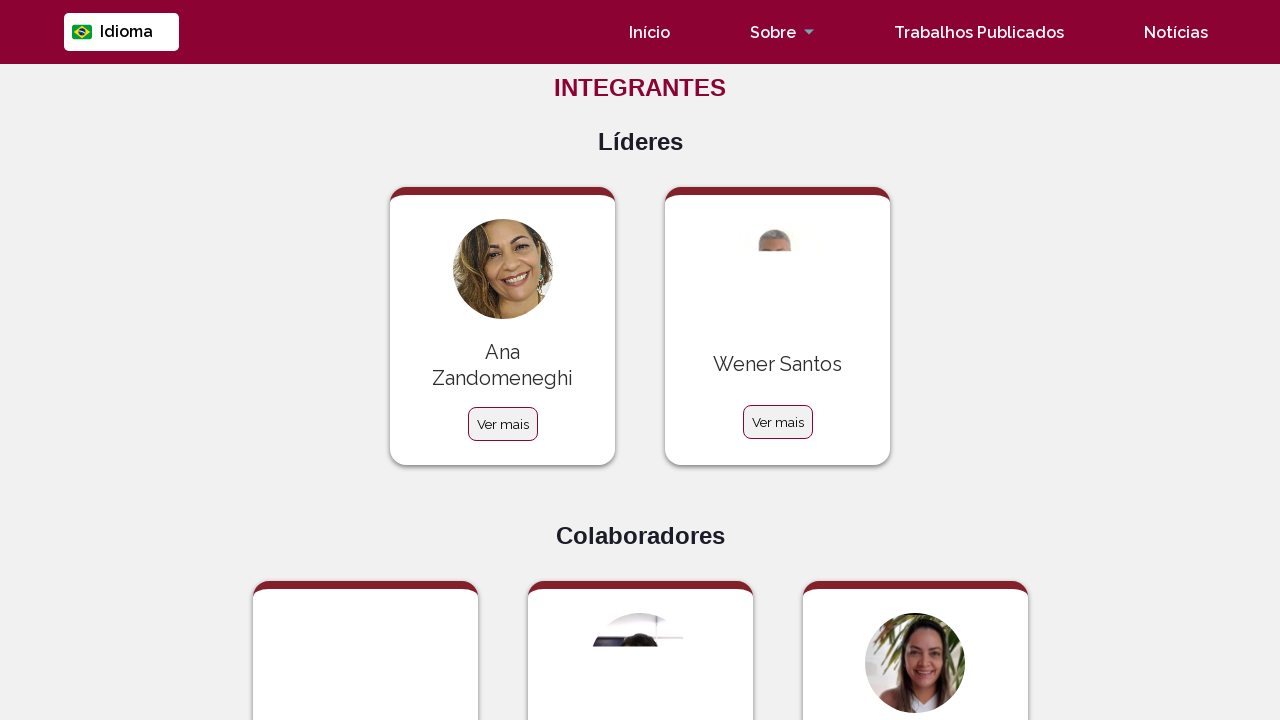

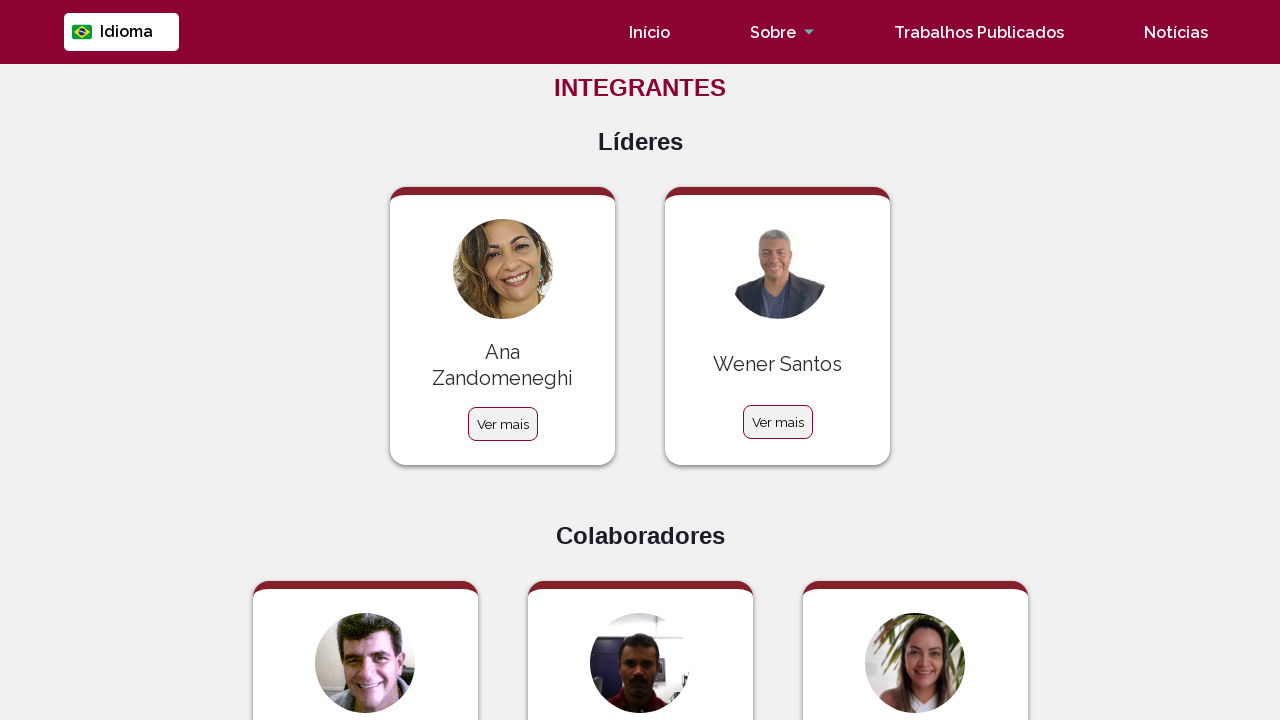